Tests slider functionality by clicking on the slider bar and using mouse actions to move the slider handle to the center position

Starting URL: https://demo.automationtesting.in/Slider.html

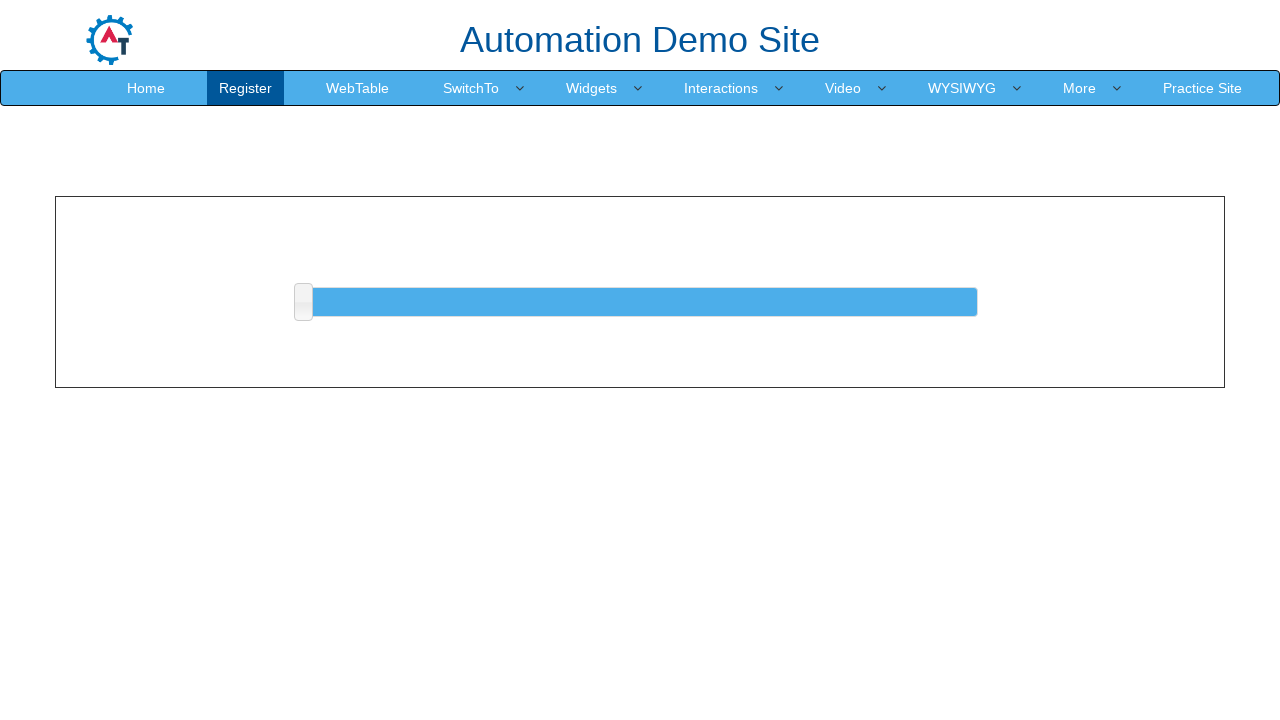

Waited for page to fully load
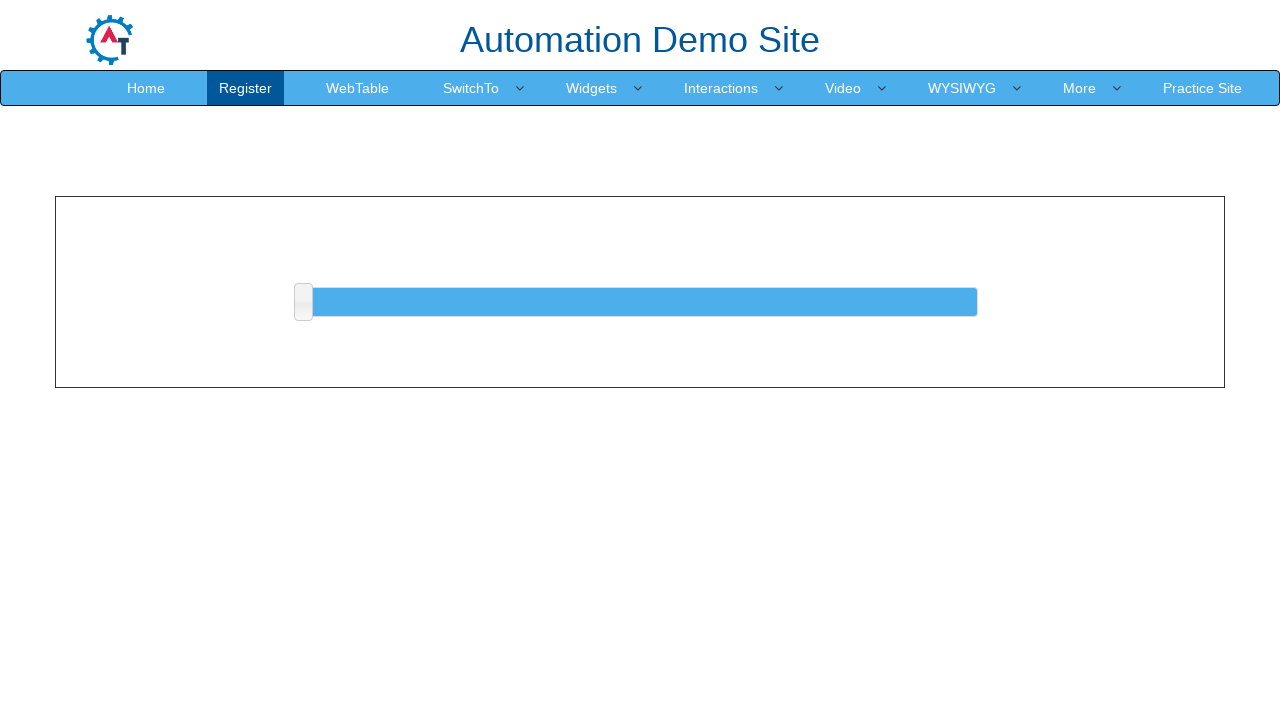

Located slider bar element
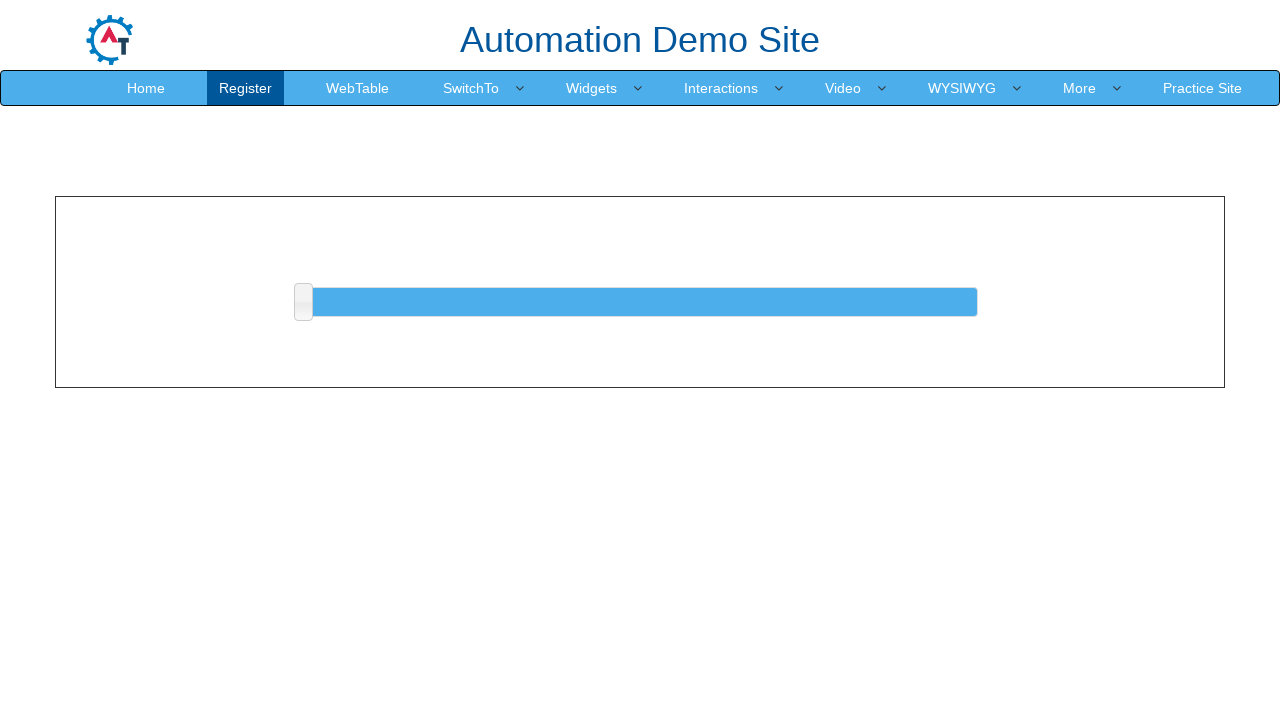

Retrieved slider bar bounding box
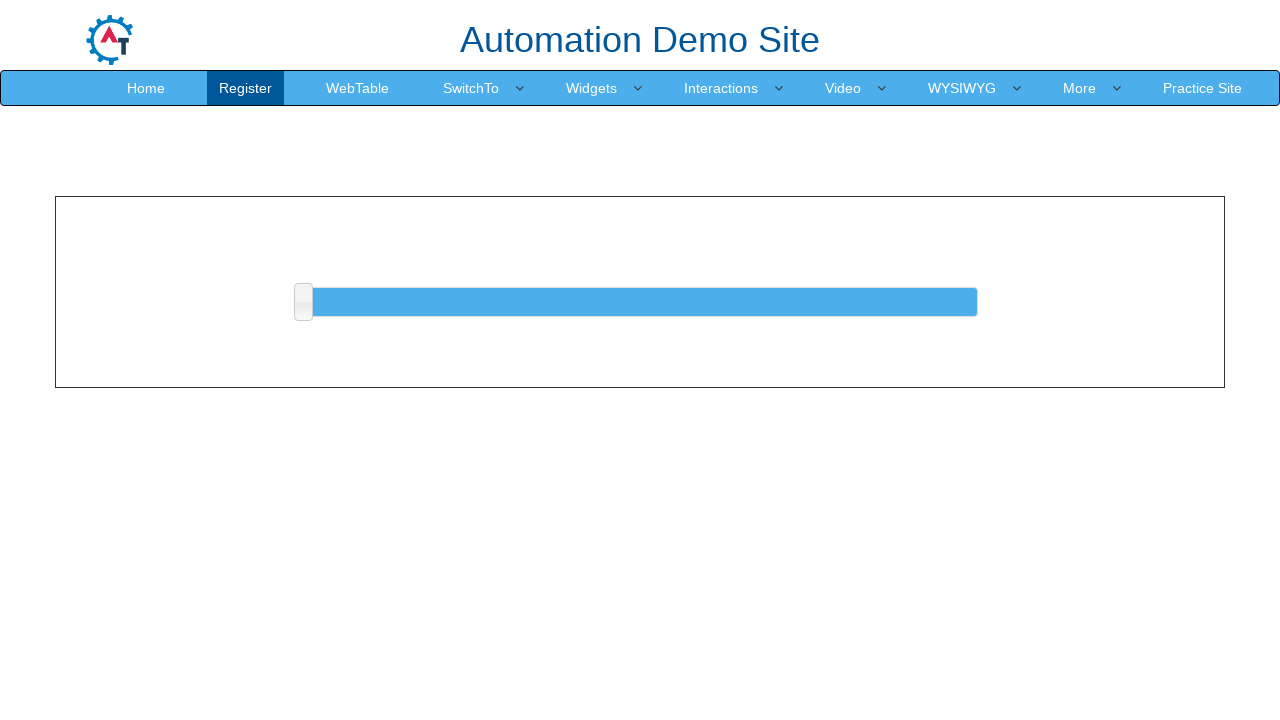

Calculated target position at center of slider: x=639.9921875, y=301.9921875
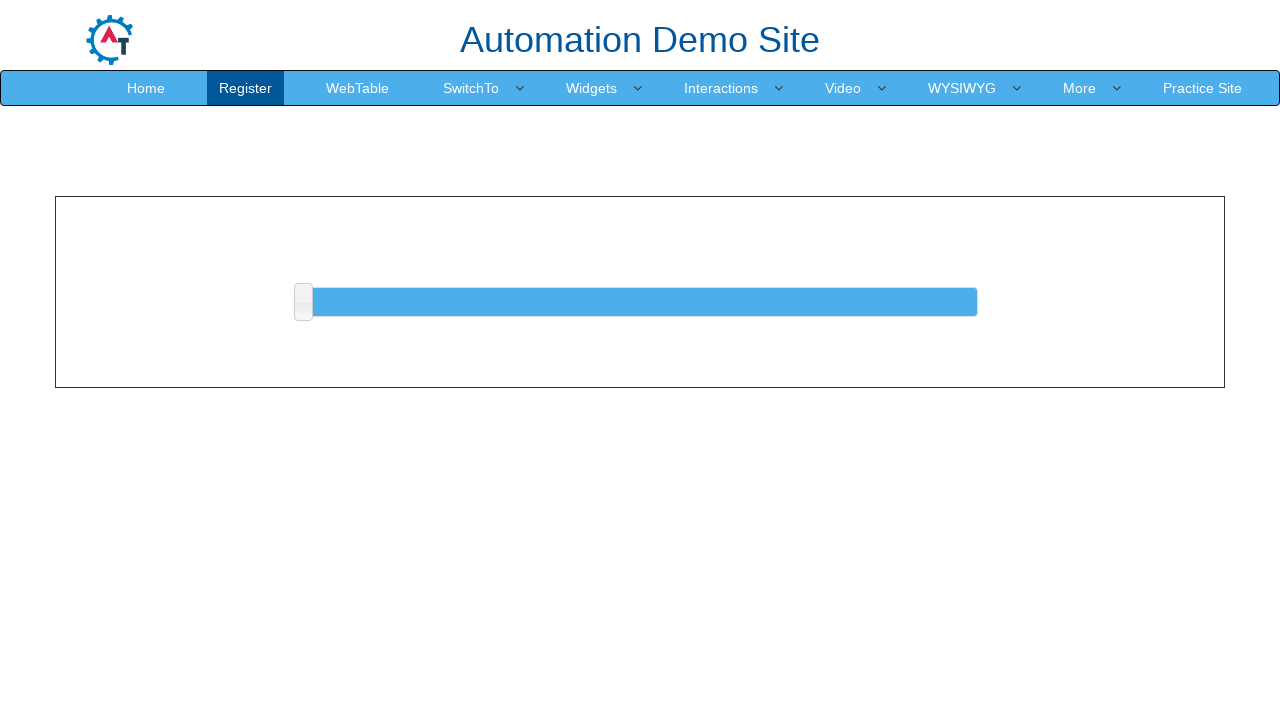

Clicked on slider bar at (640, 302) on #slider
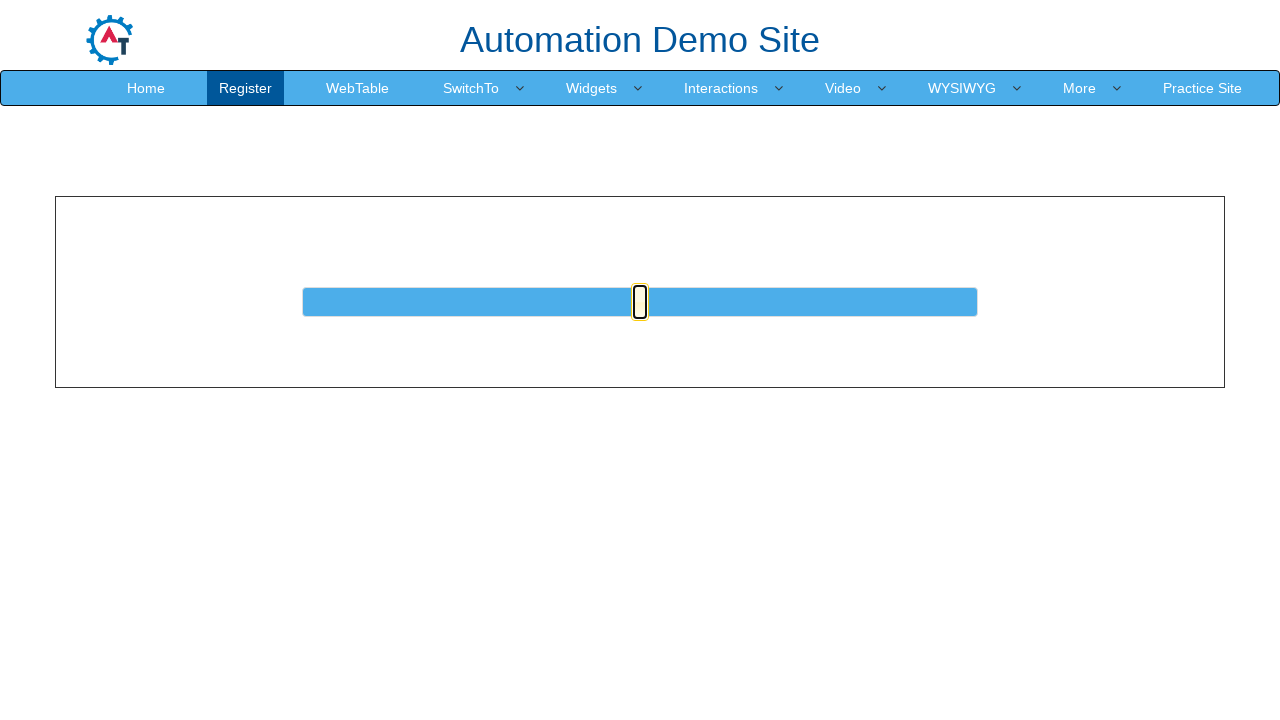

Mouse button pressed down on slider at (640, 302)
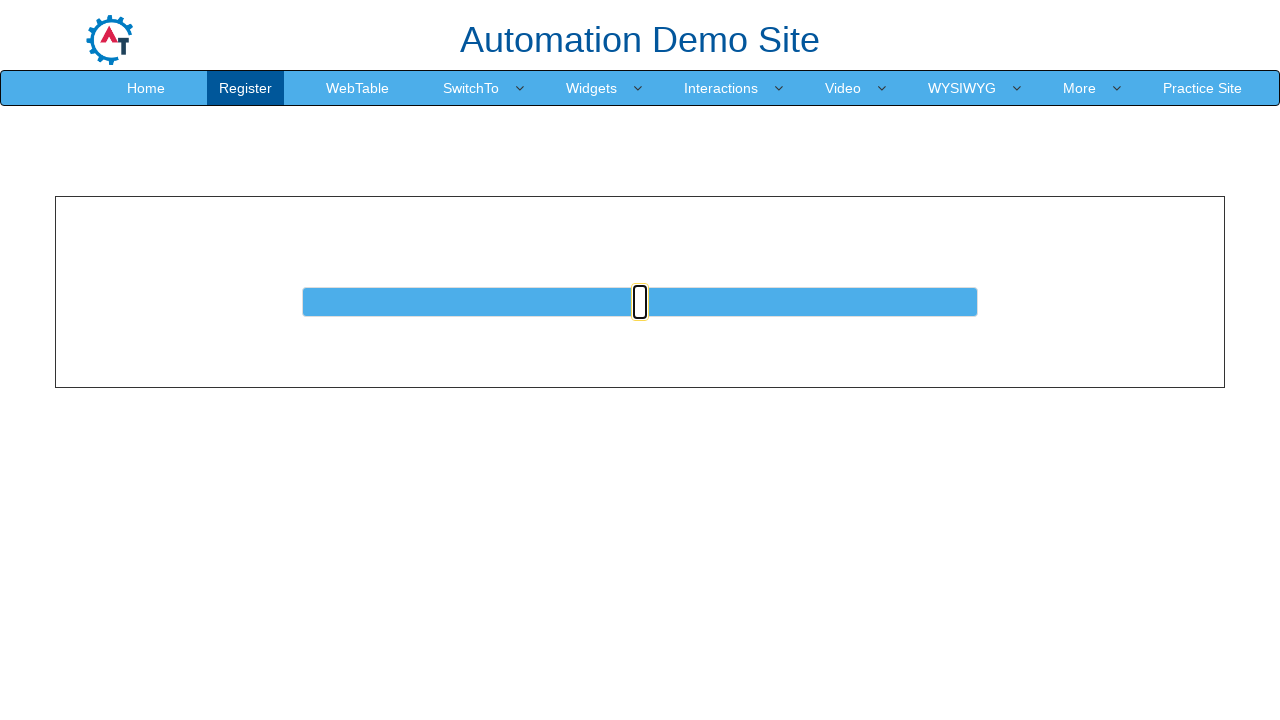

Moved mouse to center position of slider bar at (640, 302)
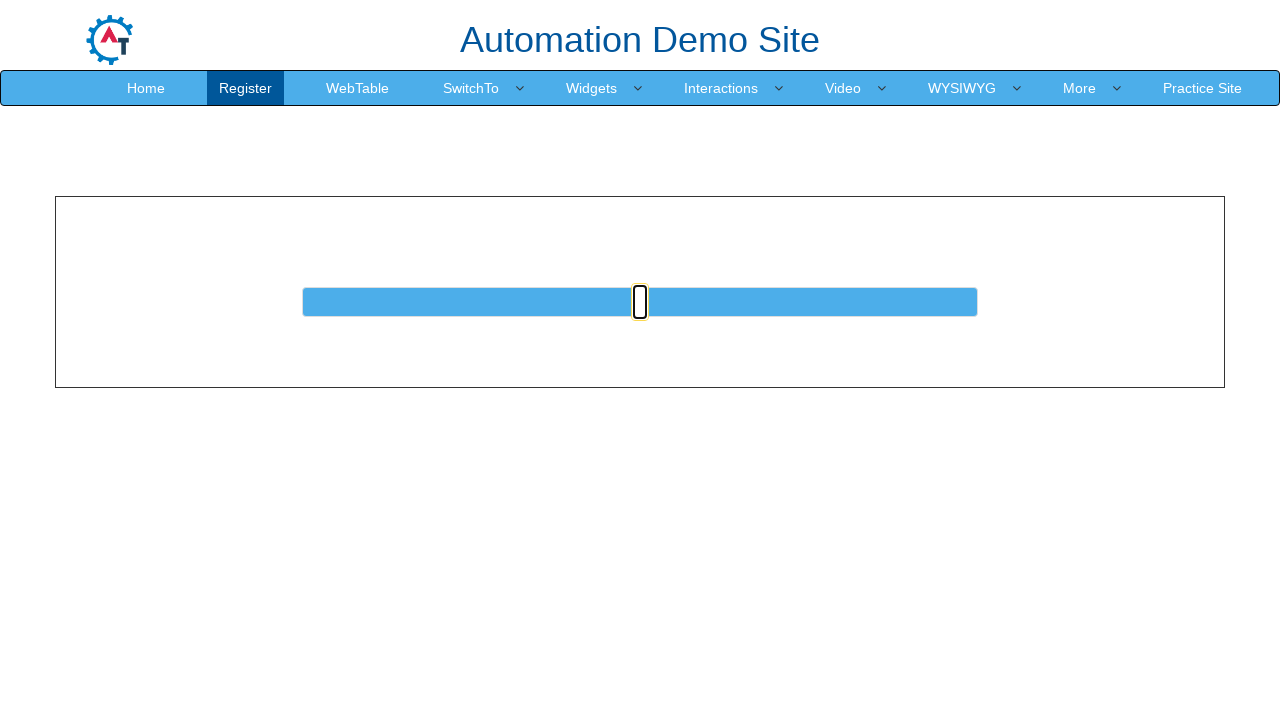

Released mouse button, slider handle moved to center position at (640, 302)
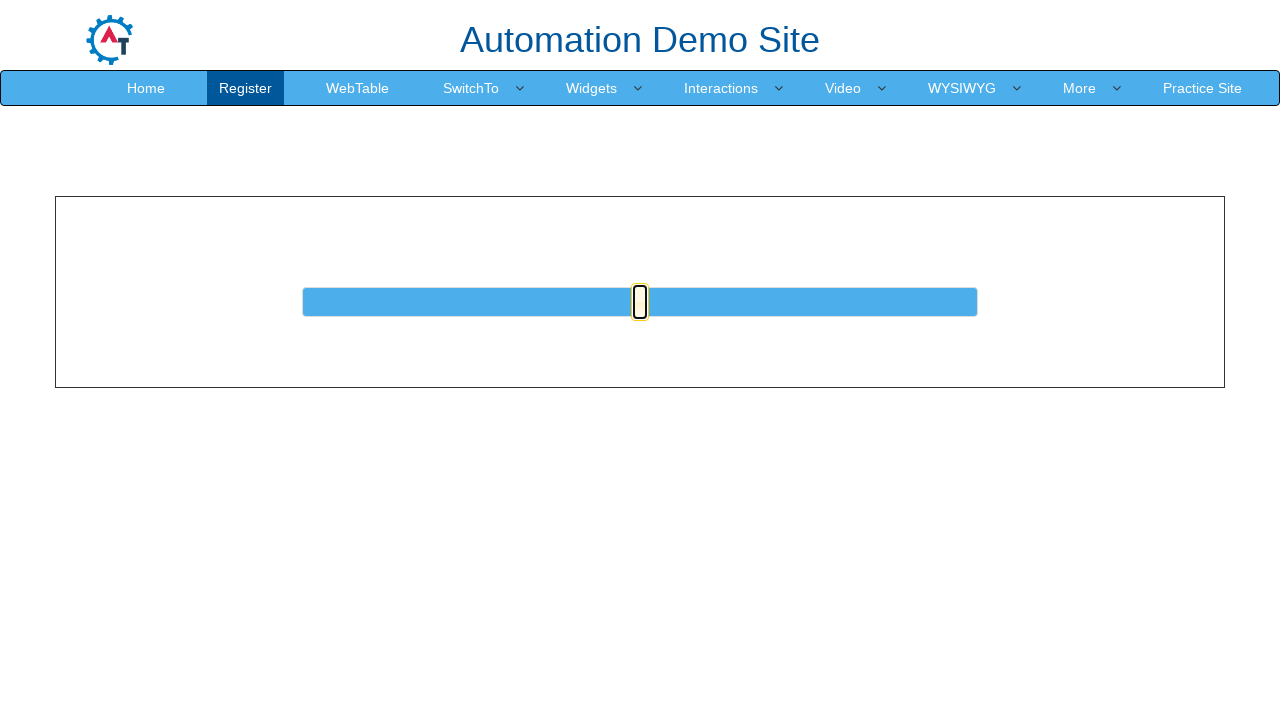

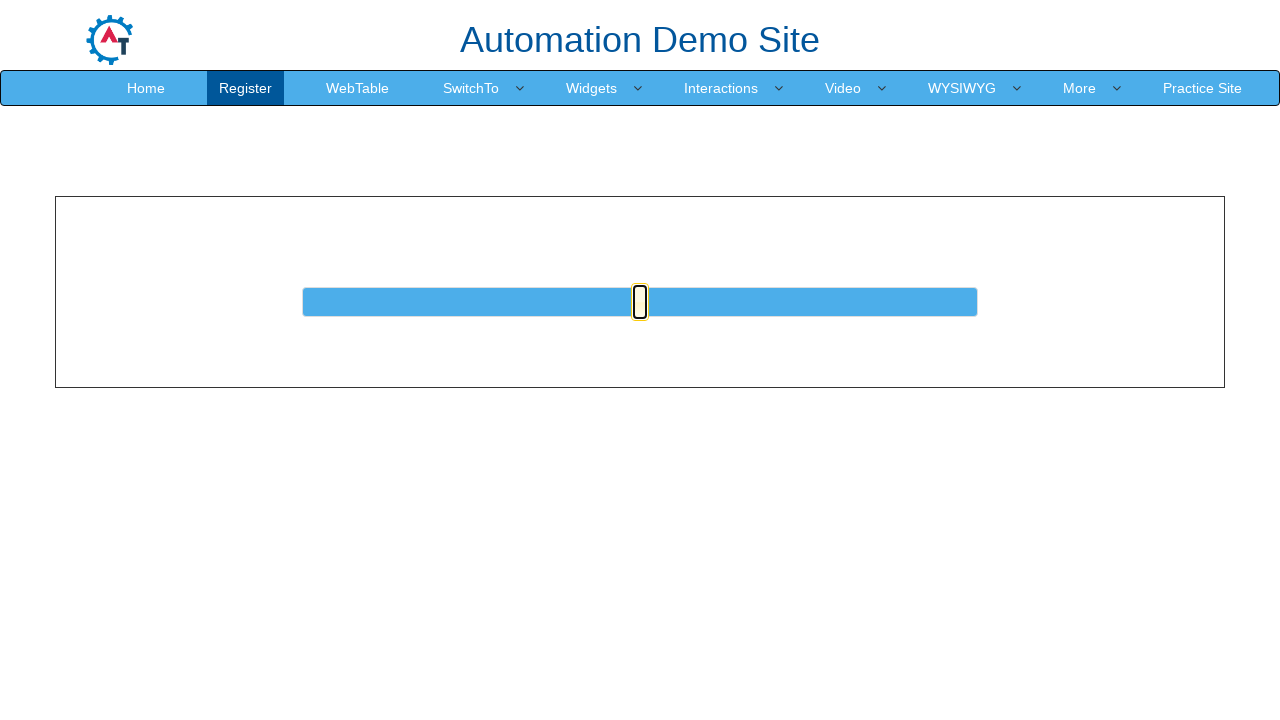